Tests the Python.org website search functionality by entering "pycon" in the search field and verifying results are returned

Starting URL: http://www.python.org

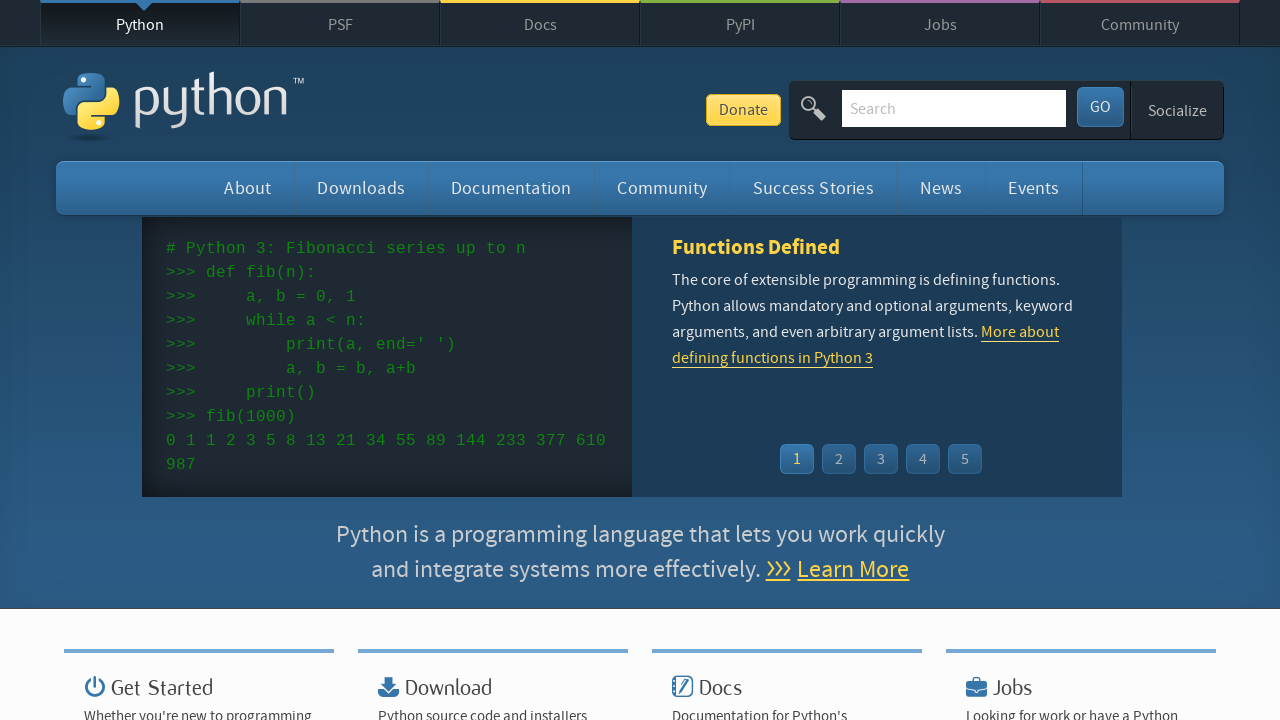

Filled search field with 'pycon' on input[name='q']
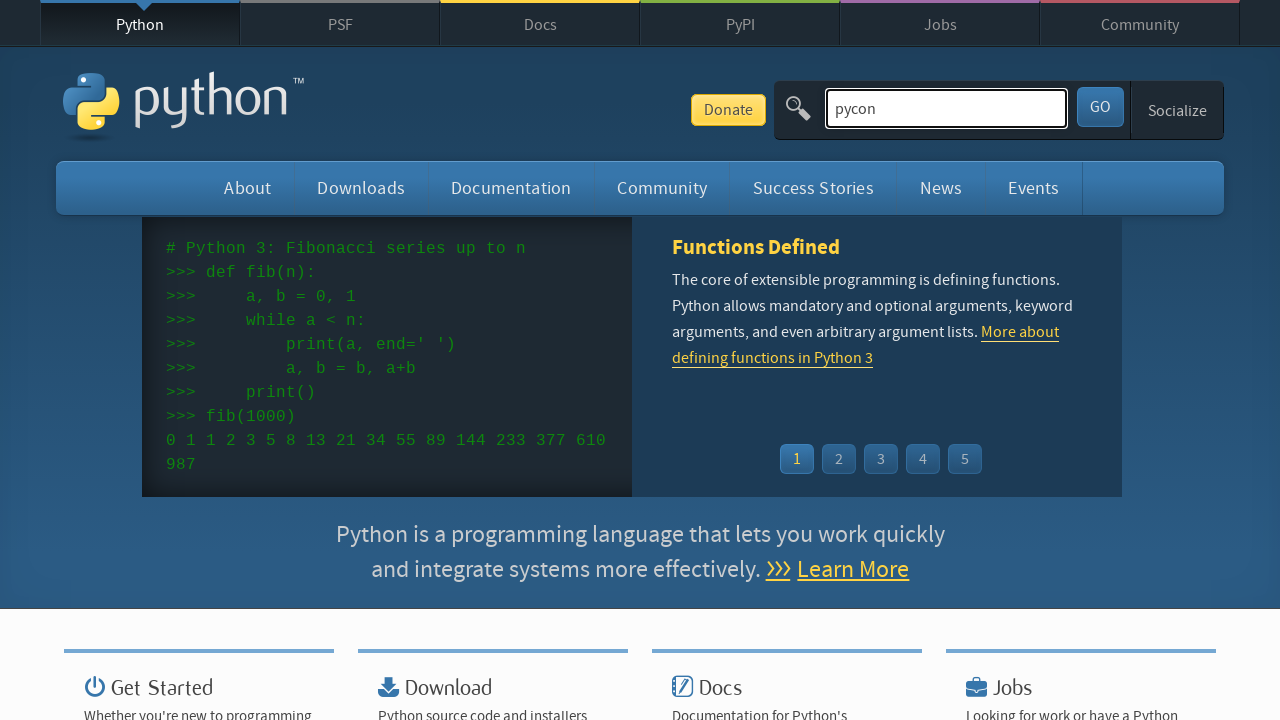

Pressed Enter to submit search query on input[name='q']
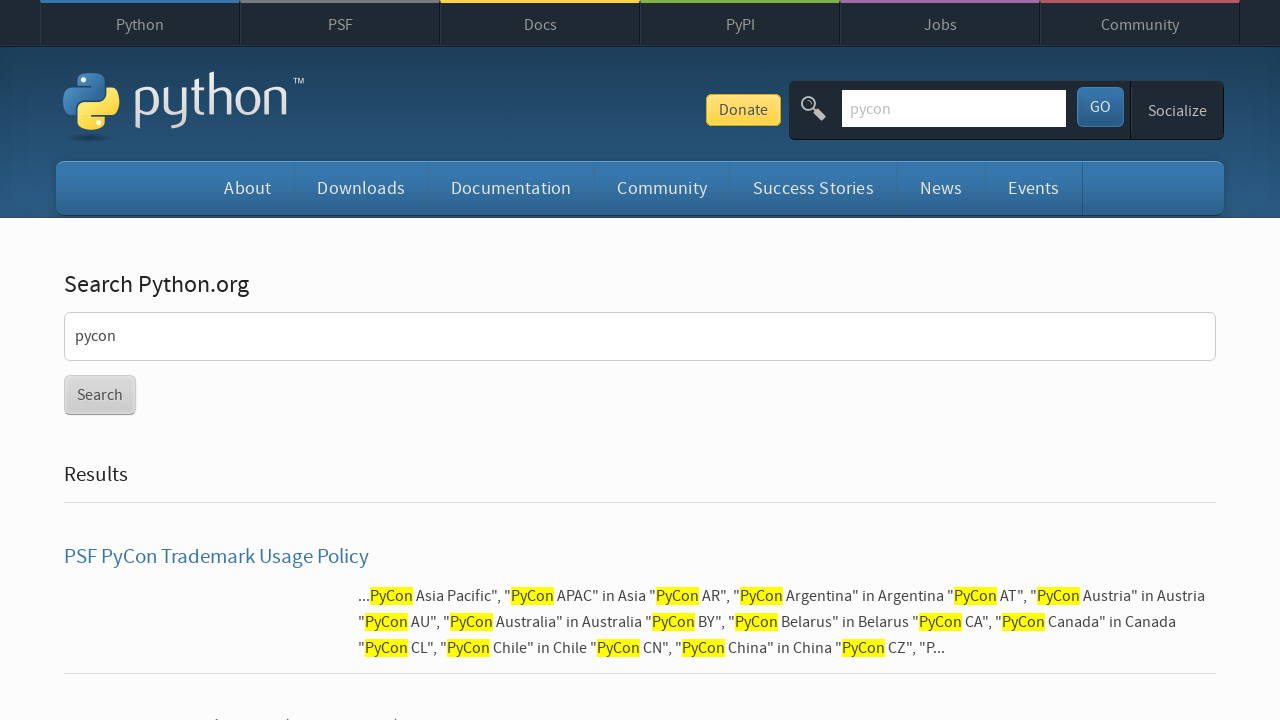

Search results page loaded successfully
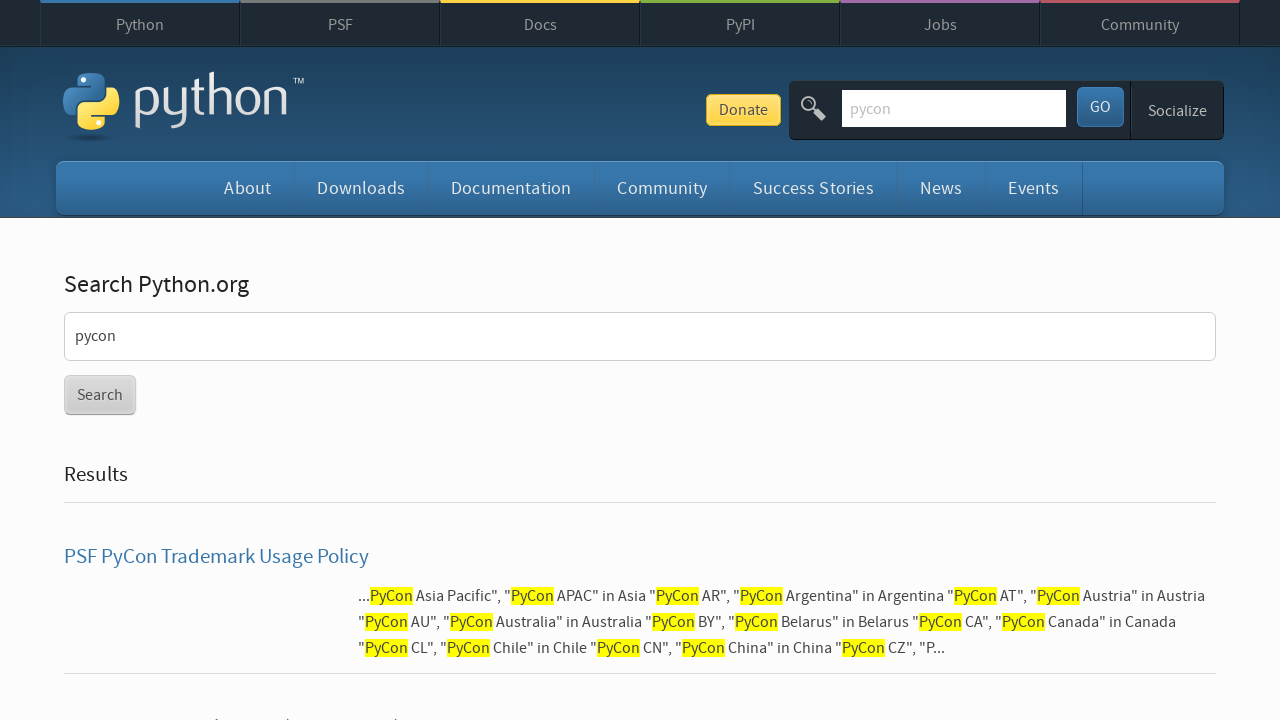

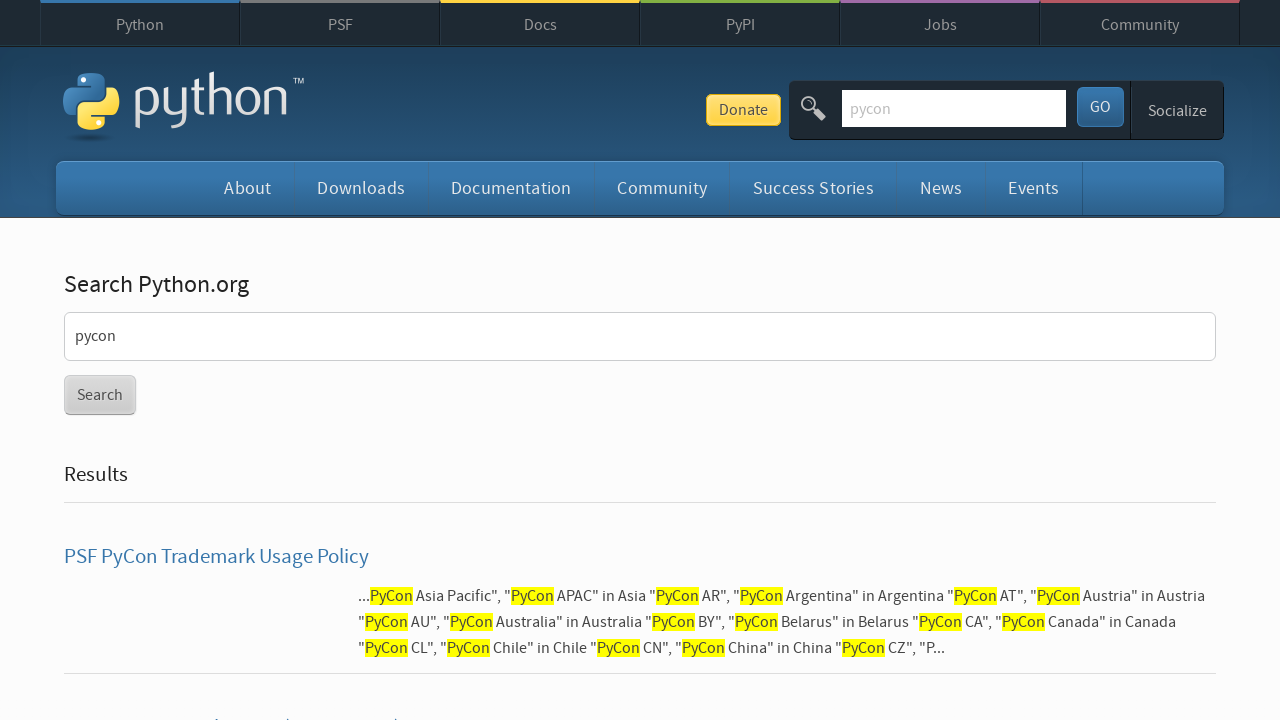